Tests a form filling workflow on DemoQA text box page by entering user information, using keyboard shortcuts to copy current address to permanent address field, and submitting the form

Starting URL: https://demoqa.com/text-box

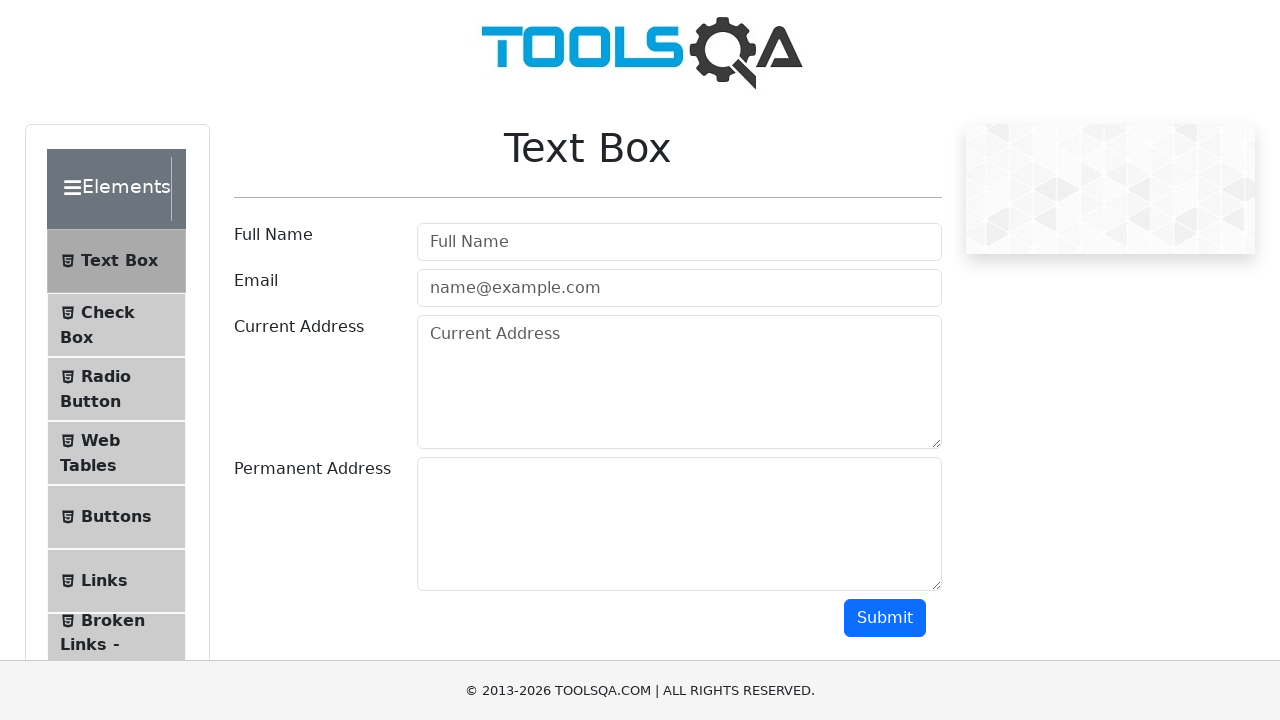

Filled username field with 'Hemlata Binekar' on #userName
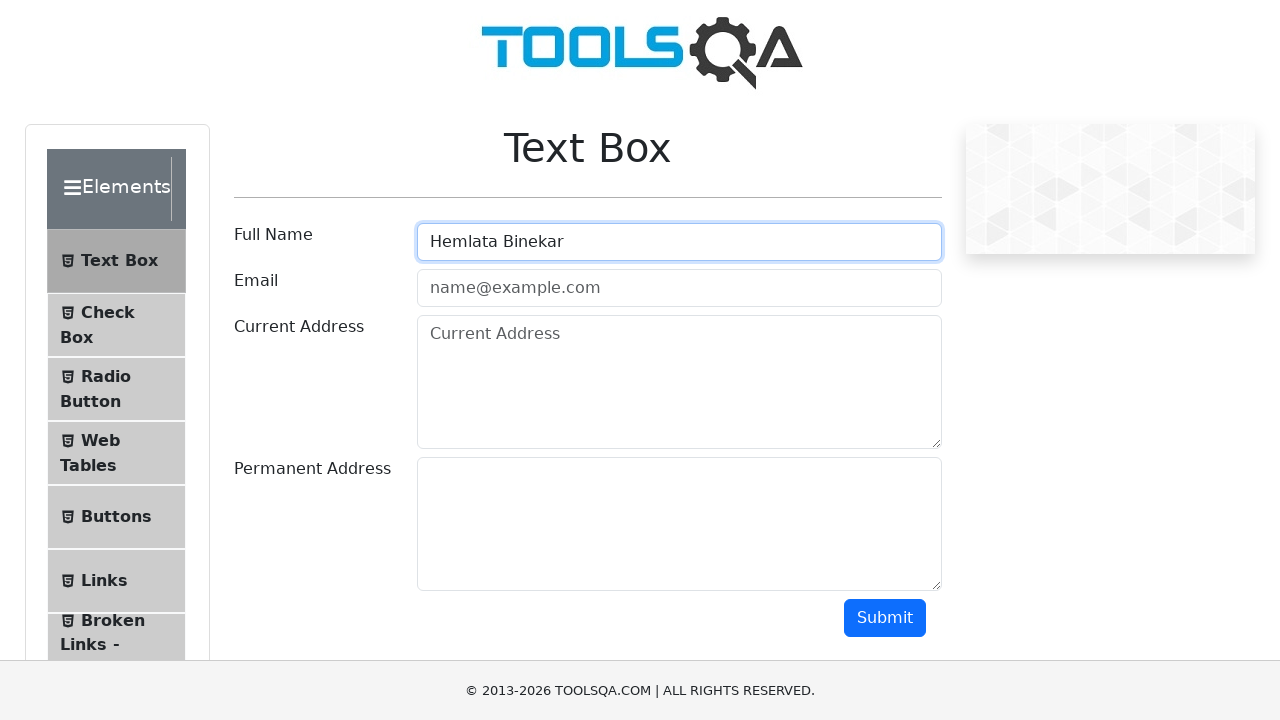

Filled email field with 'hbinekar45@gmail.com' on #userEmail
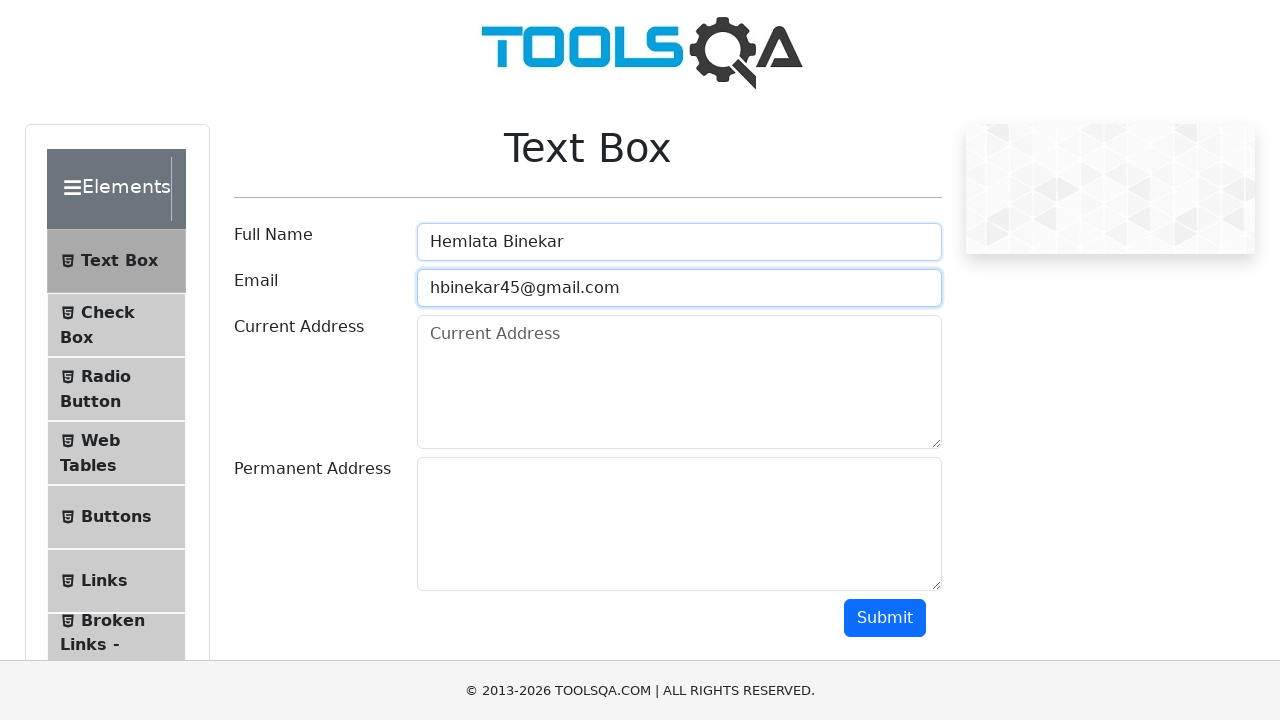

Filled current address field with complete address on #currentAddress
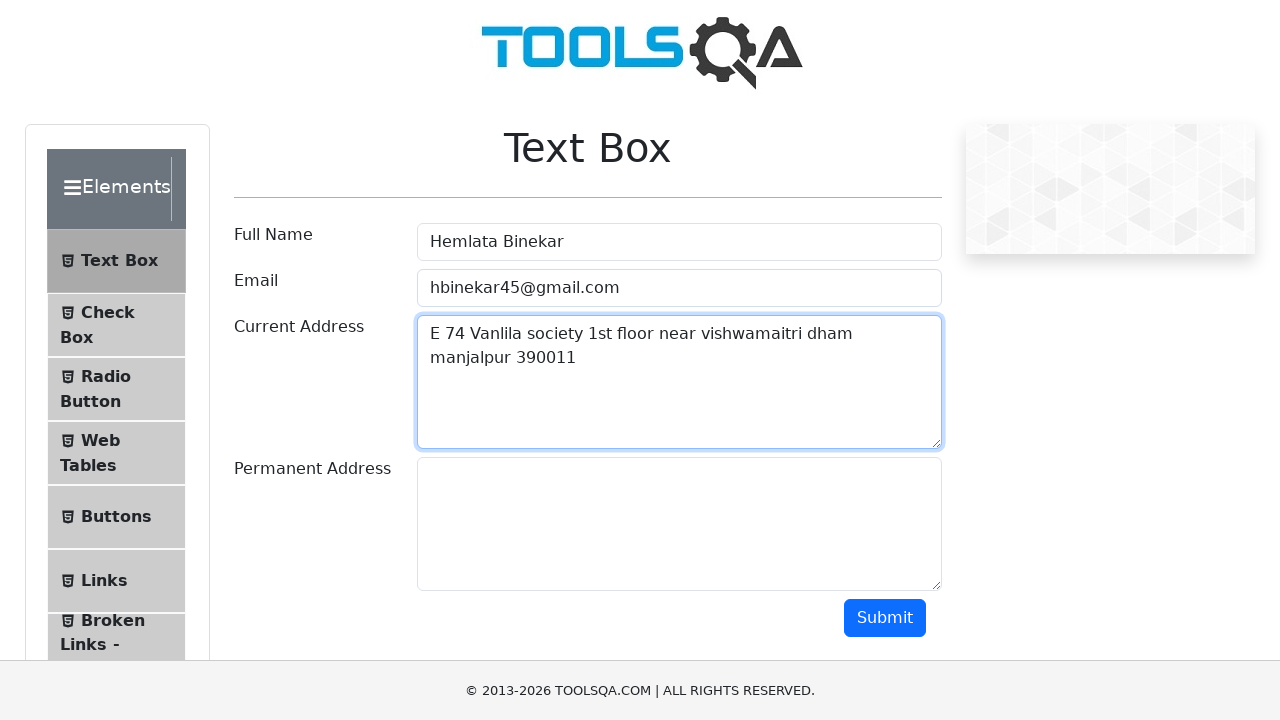

Clicked on current address field to focus it at (679, 382) on #currentAddress
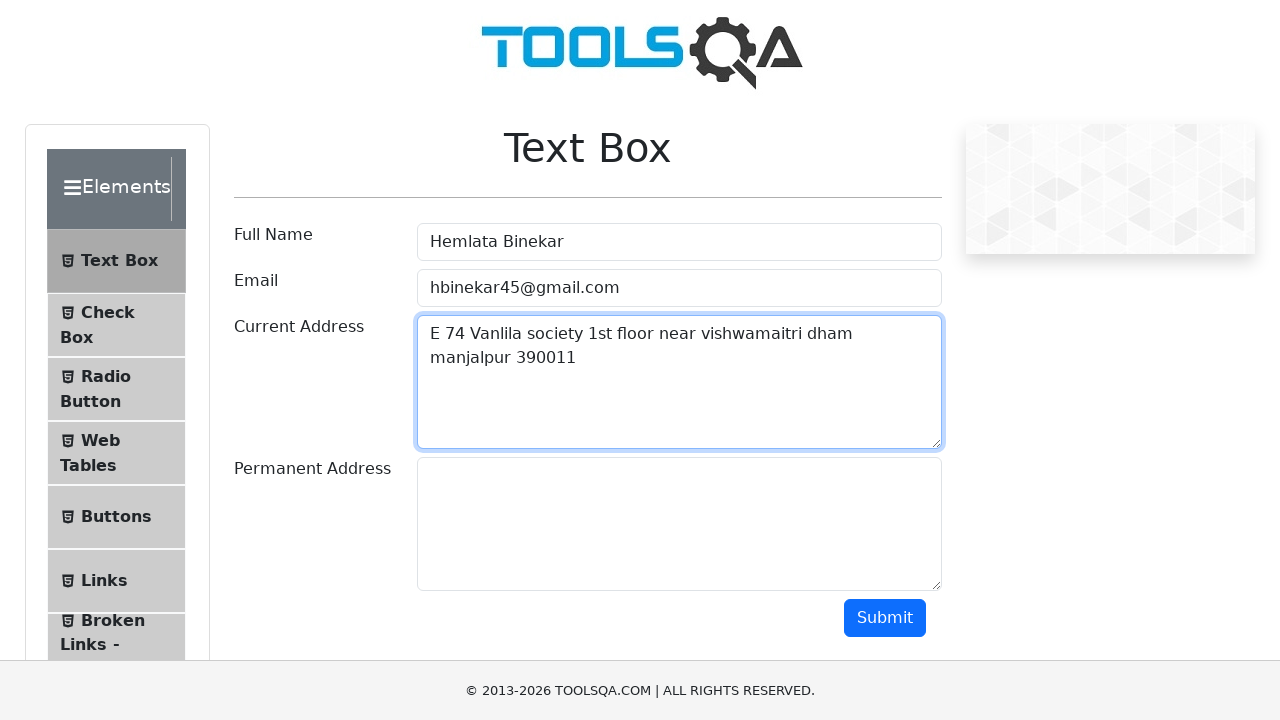

Selected all text in current address field using Ctrl+A
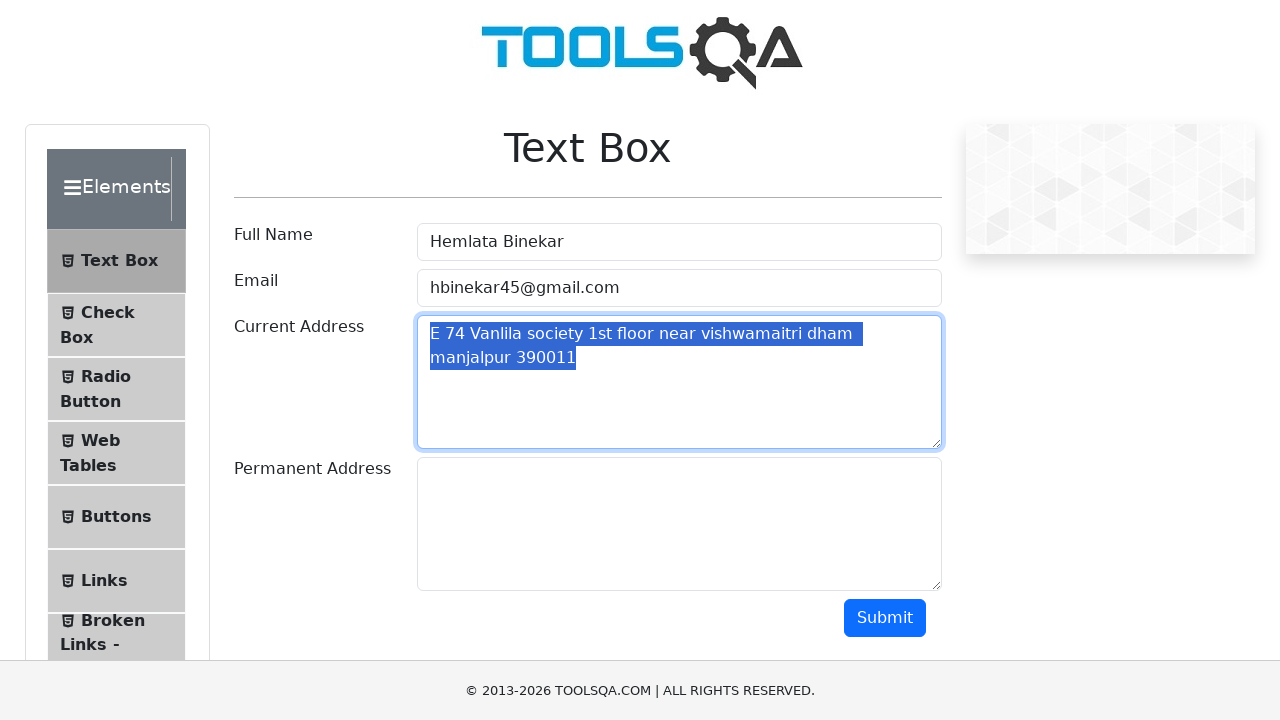

Copied selected address text using Ctrl+C
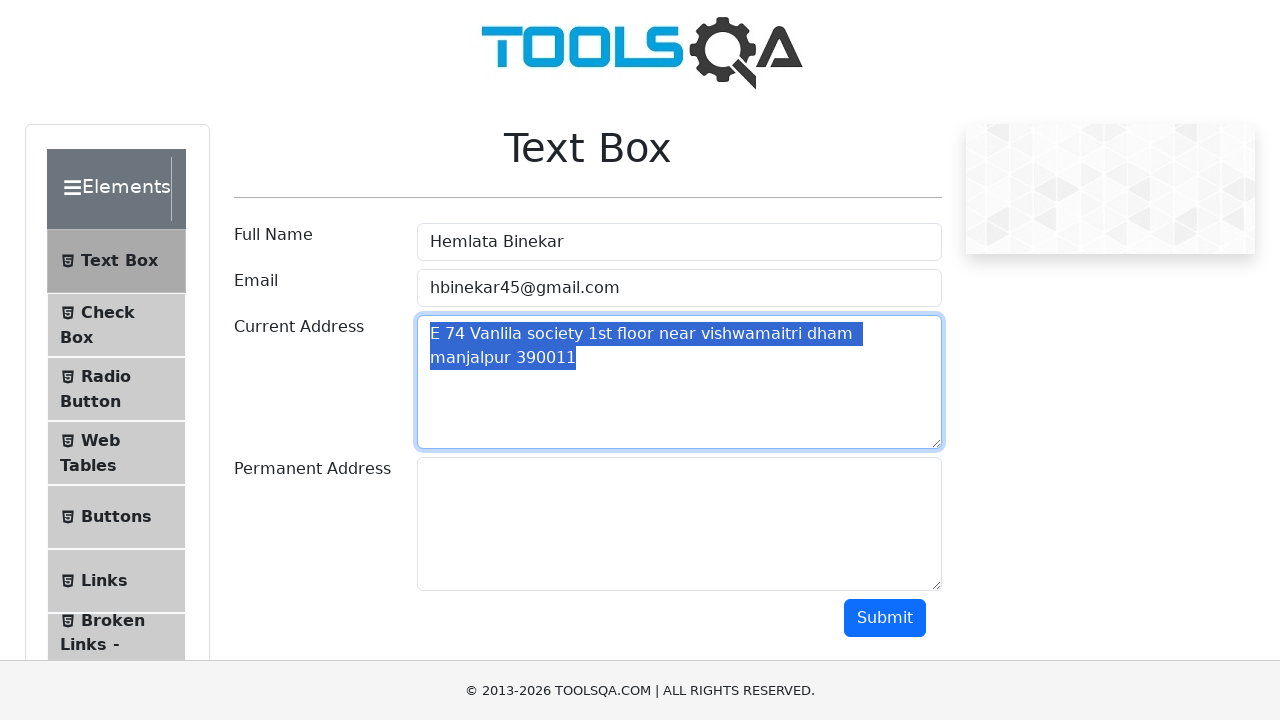

Clicked on permanent address field to focus it at (679, 524) on #permanentAddress
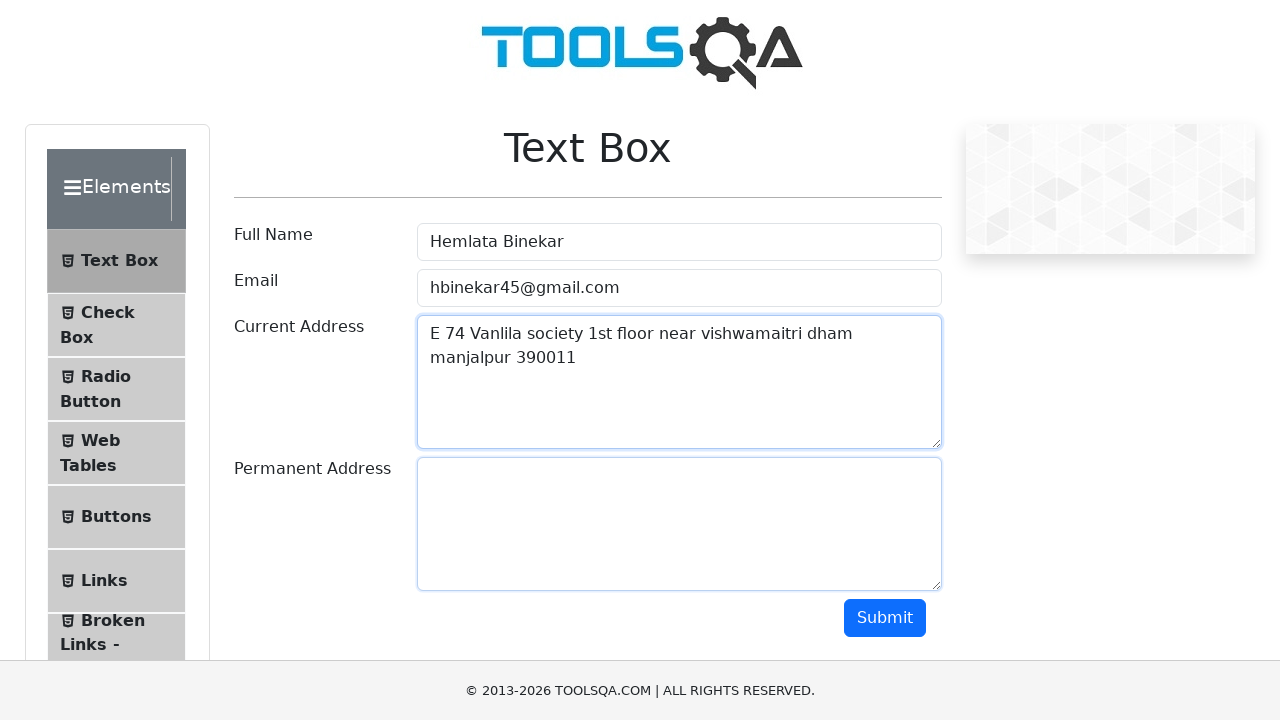

Pasted copied address to permanent address field using Ctrl+V
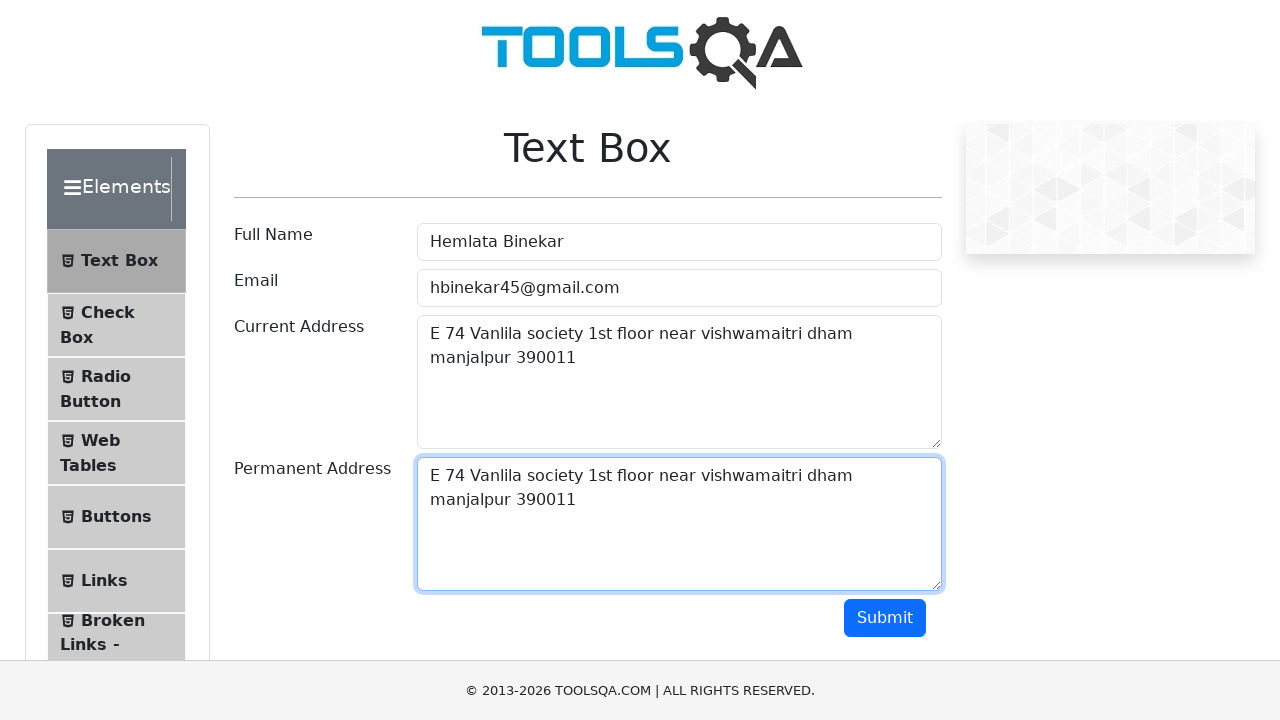

Clicked submit button to submit the form at (885, 618) on #submit
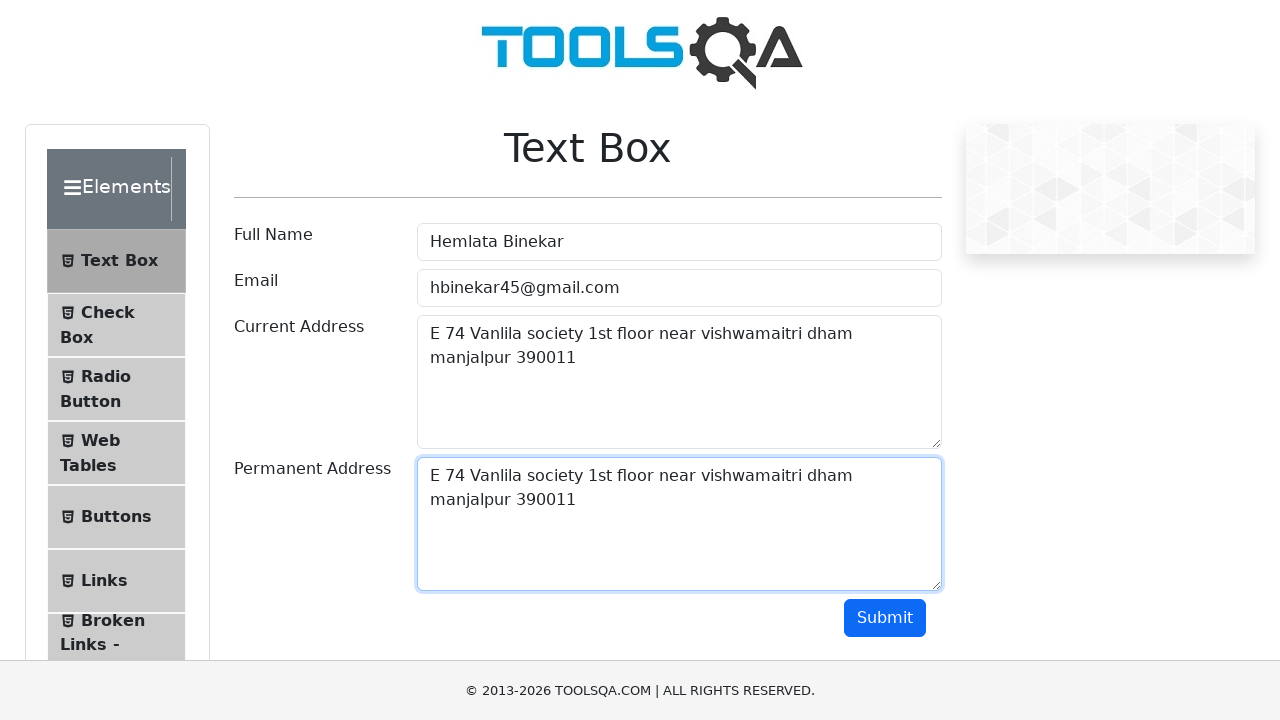

Scrolled to Forms section
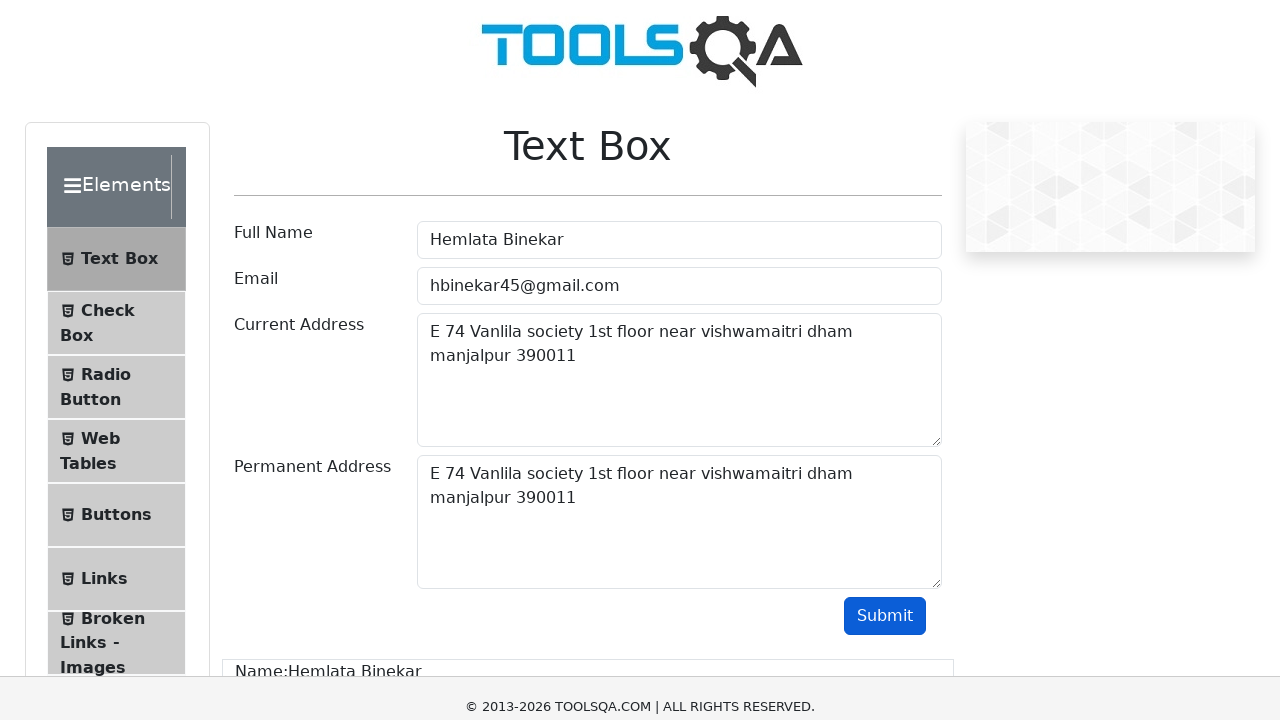

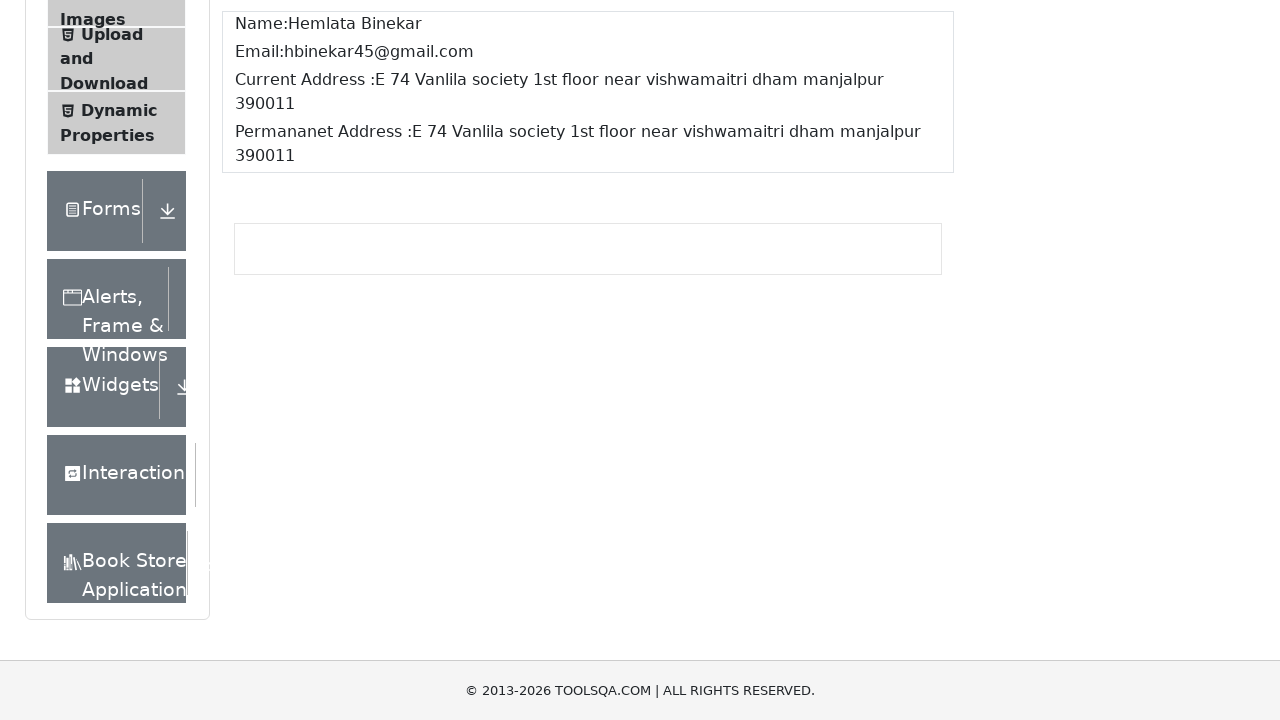